Tests window handling by clicking a link that opens a new browser tab, then switches between the original and new windows to verify they opened correctly.

Starting URL: https://opensource-demo.orangehrmlive.com/web/index.php/auth/login

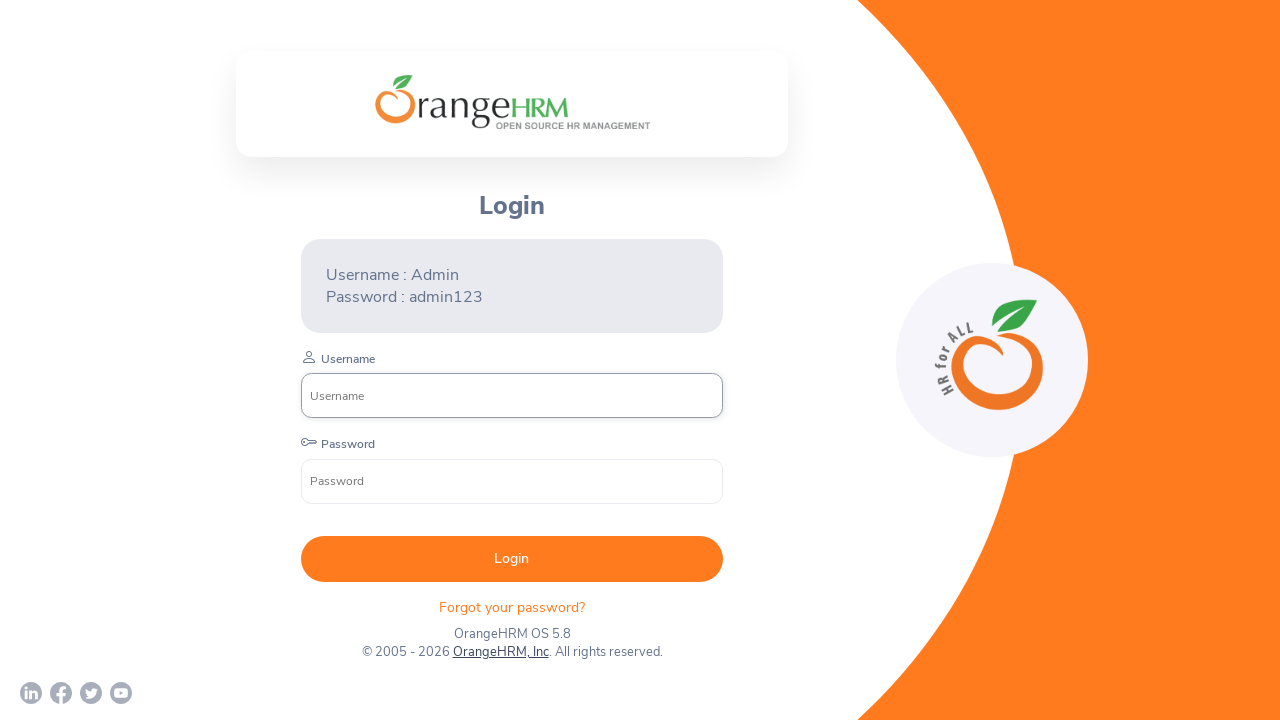

Waited for login page to load (networkidle)
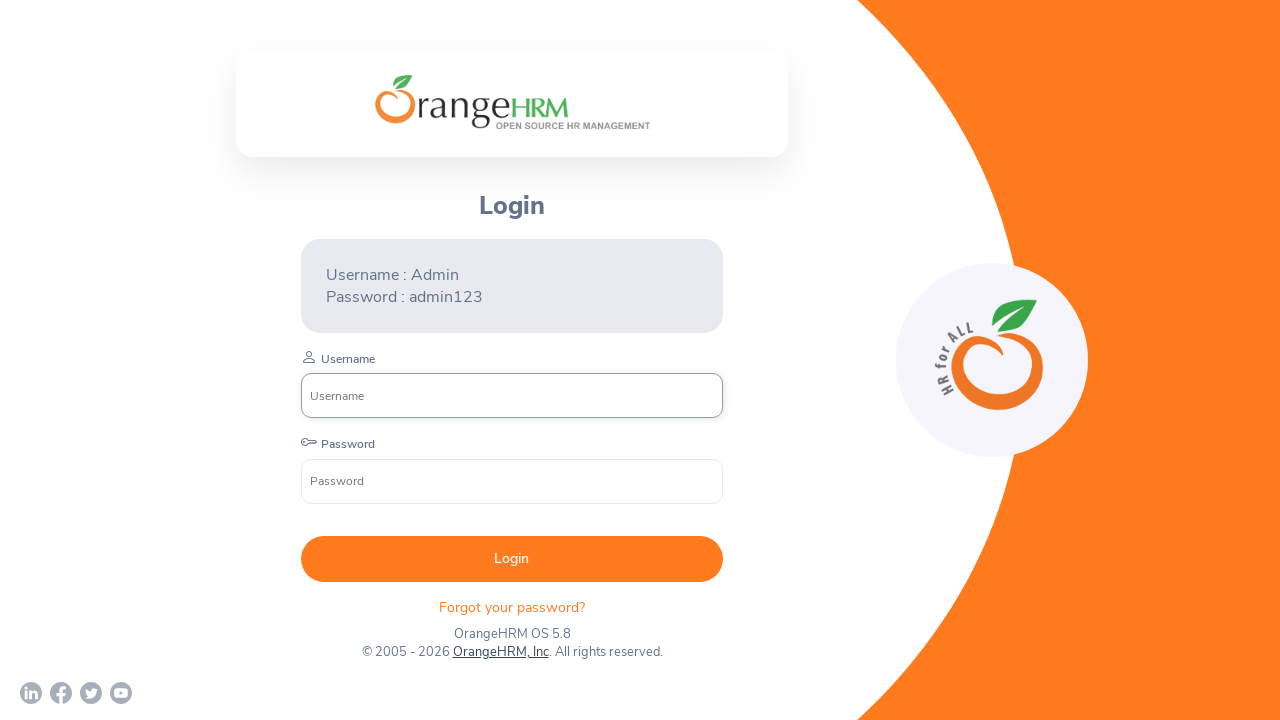

Clicked OrangeHRM, Inc link which opened a new browser tab at (500, 652) on text=OrangeHRM, Inc
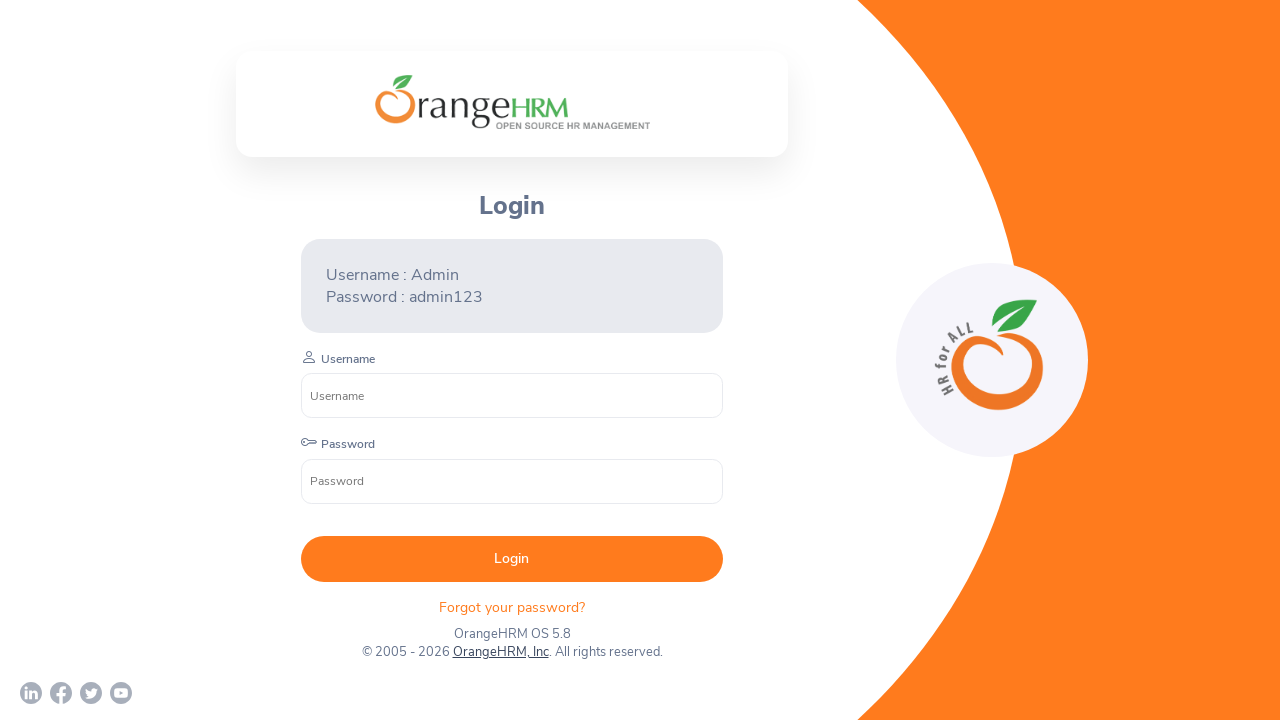

Captured the new page/tab that was opened
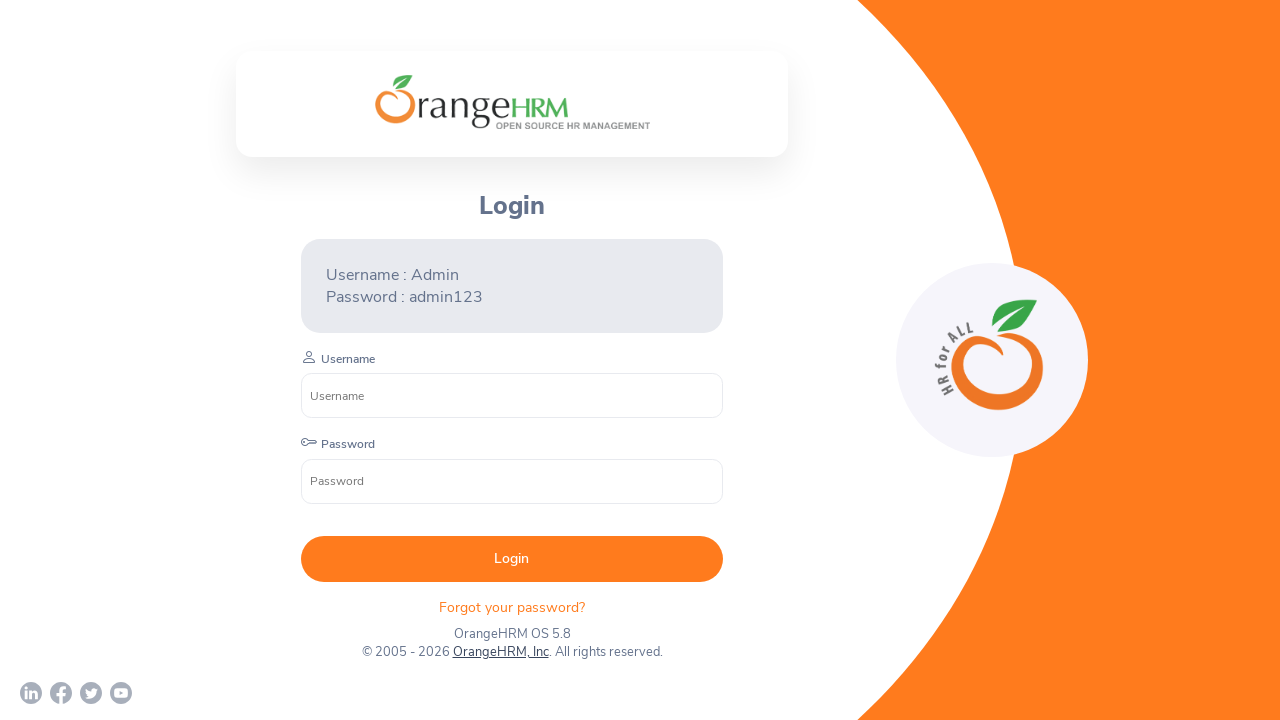

Waited for new page to load (domcontentloaded)
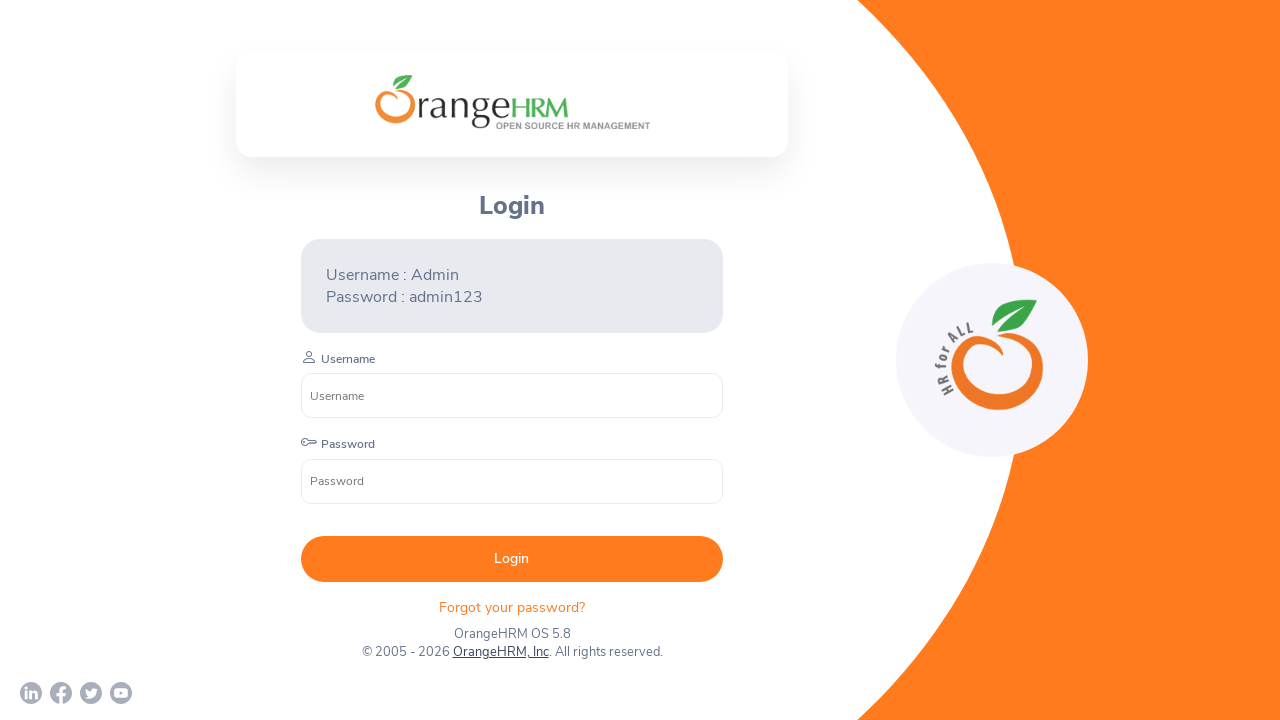

Retrieved original page title: OrangeHRM
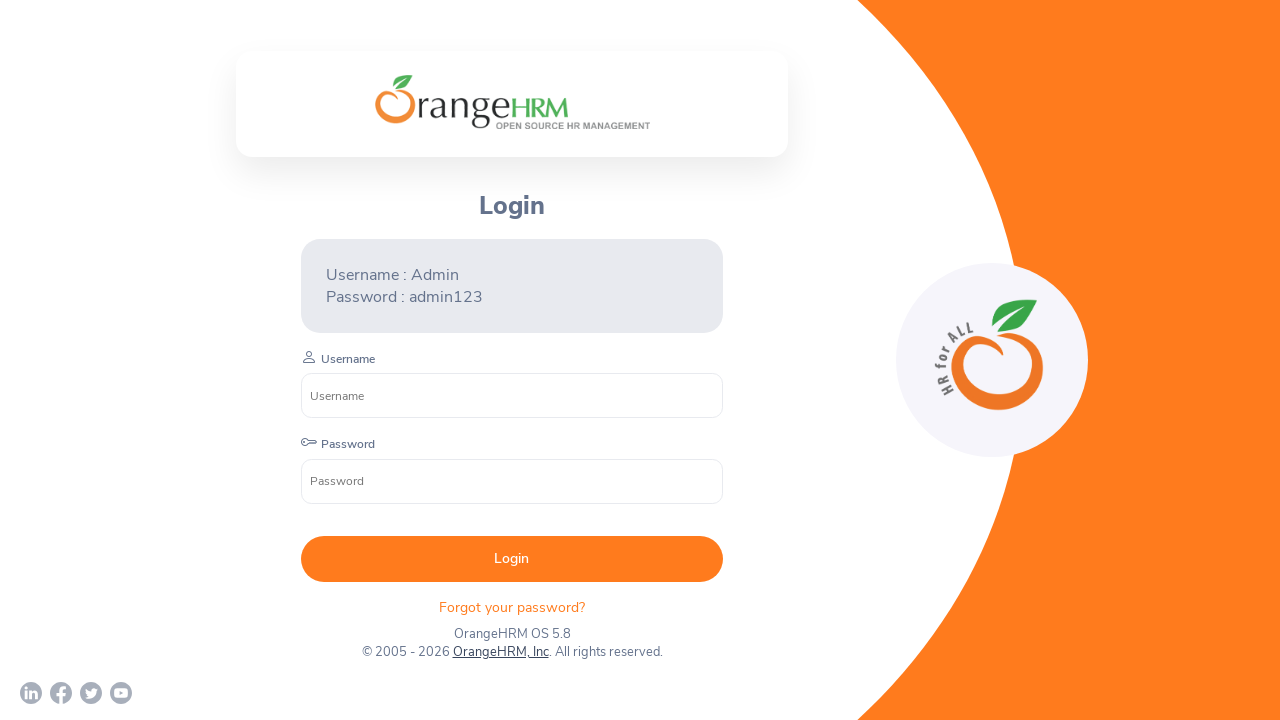

Retrieved new page title: Human Resources Management Software | HRMS | OrangeHRM
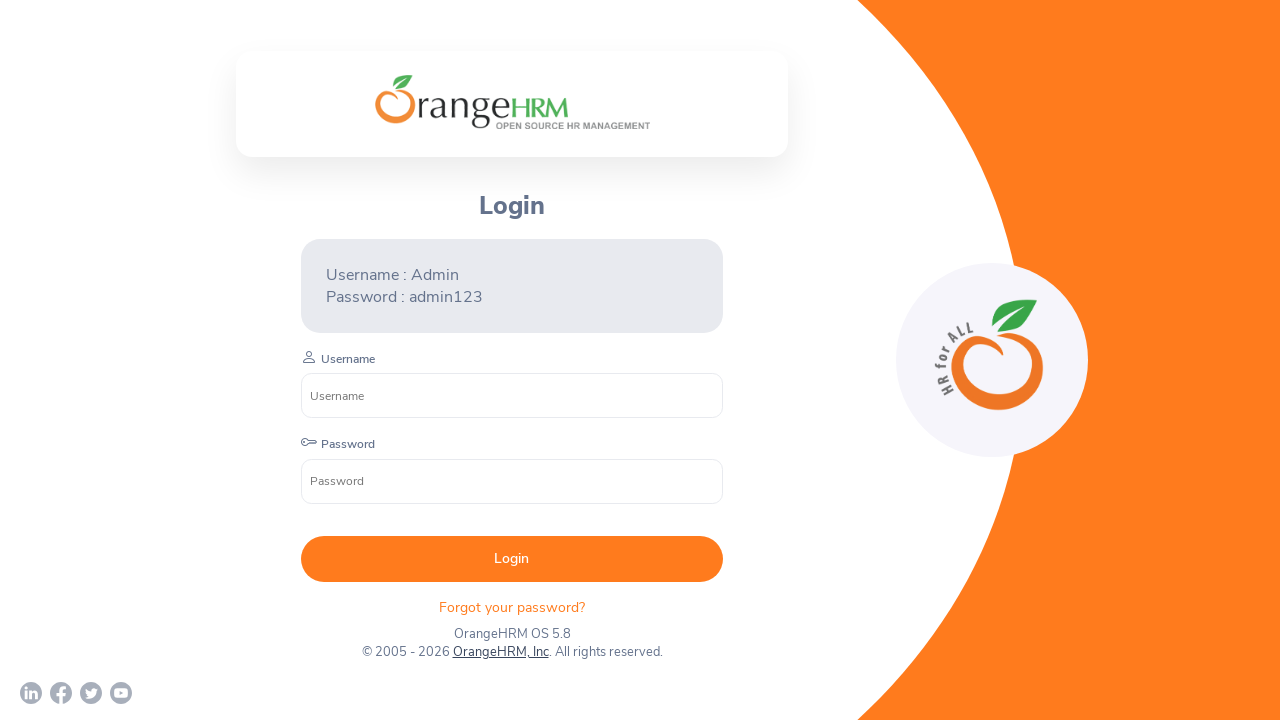

Closed the new browser tab
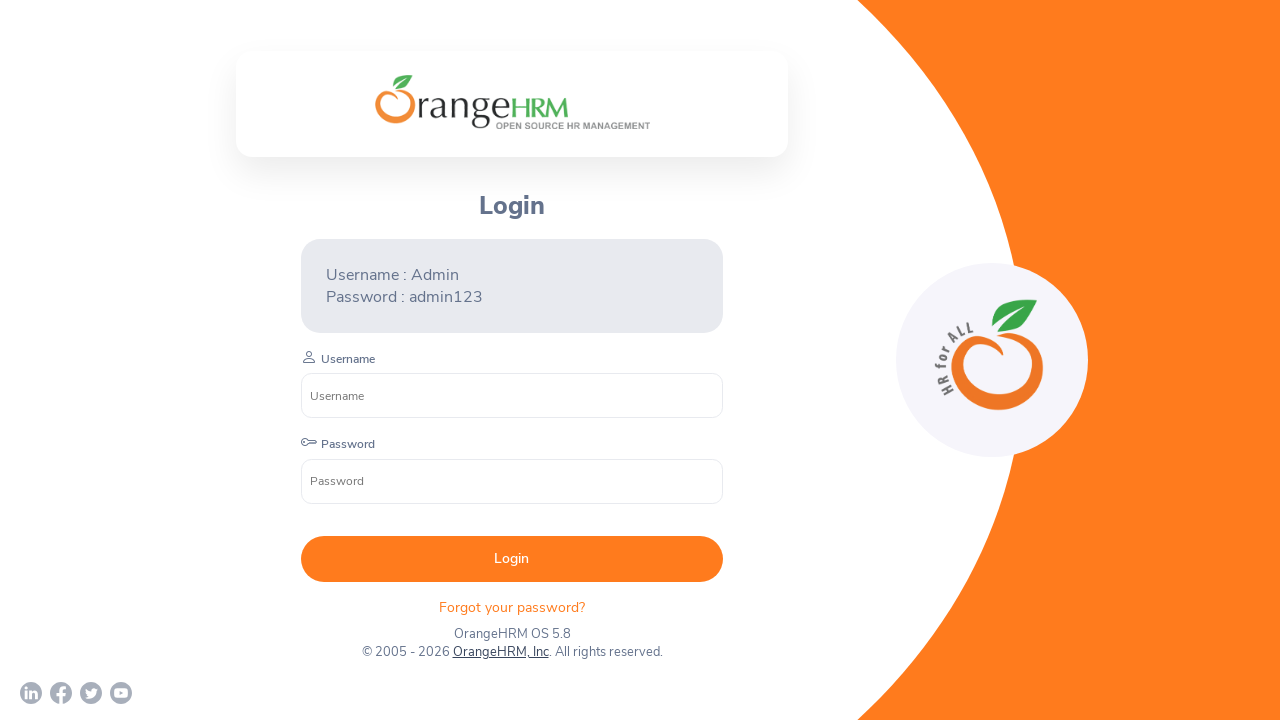

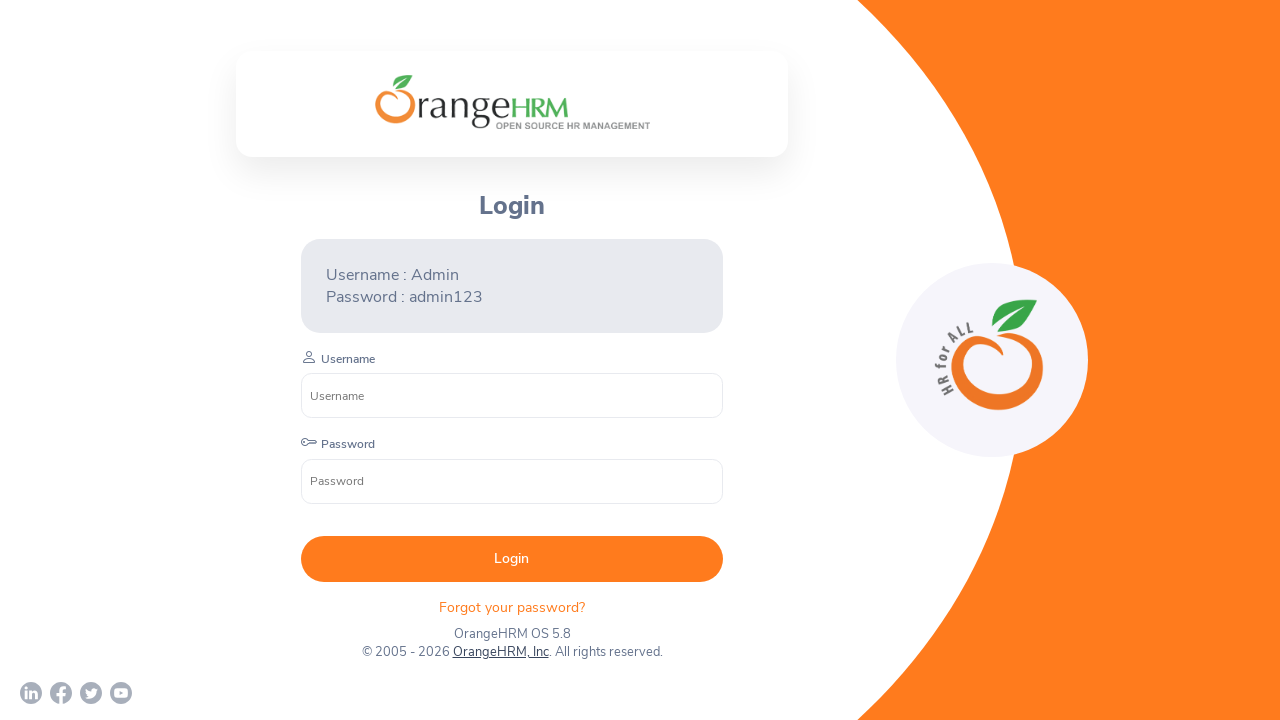